Completes the student registration form by filling in first name, last name, phone number, selecting gender, and submitting the form, then verifies the submission confirmation

Starting URL: https://demoqa.com/automation-practice-form

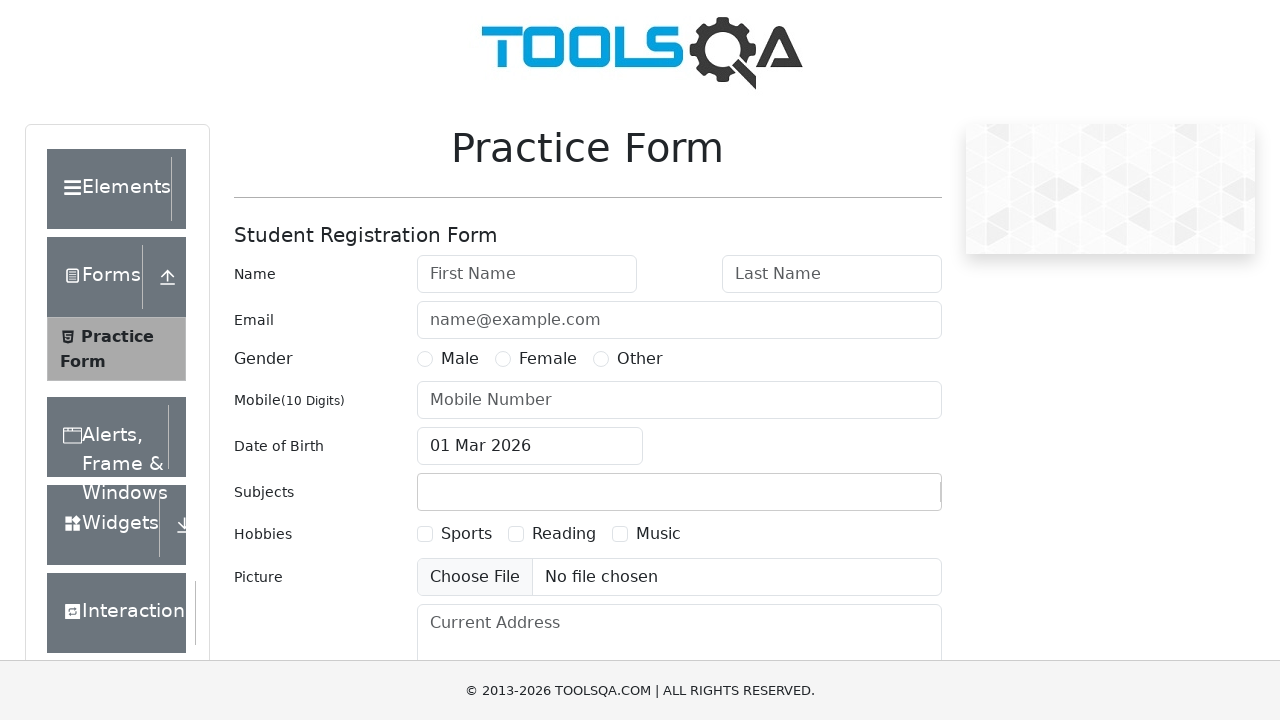

Filled first name field with 'Marcus' on #firstName
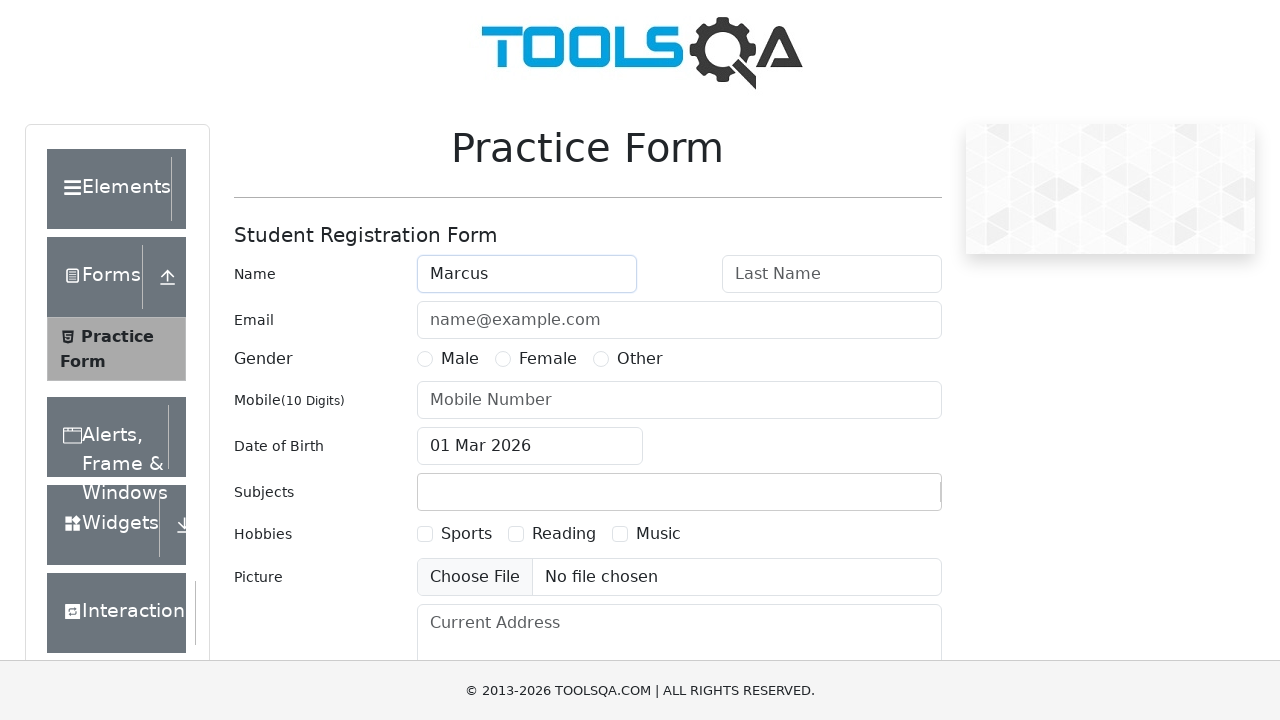

Filled last name field with 'Thompson' on #lastName
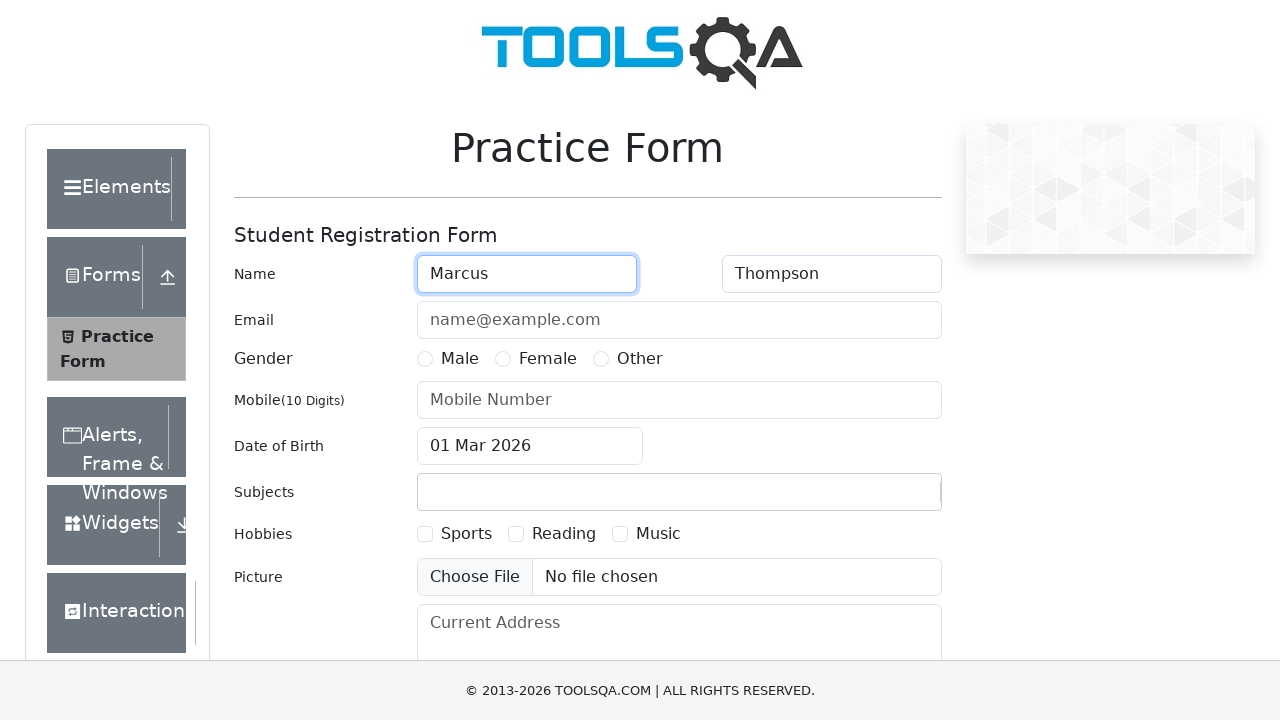

Filled phone number field with '9131234567' on #userNumber
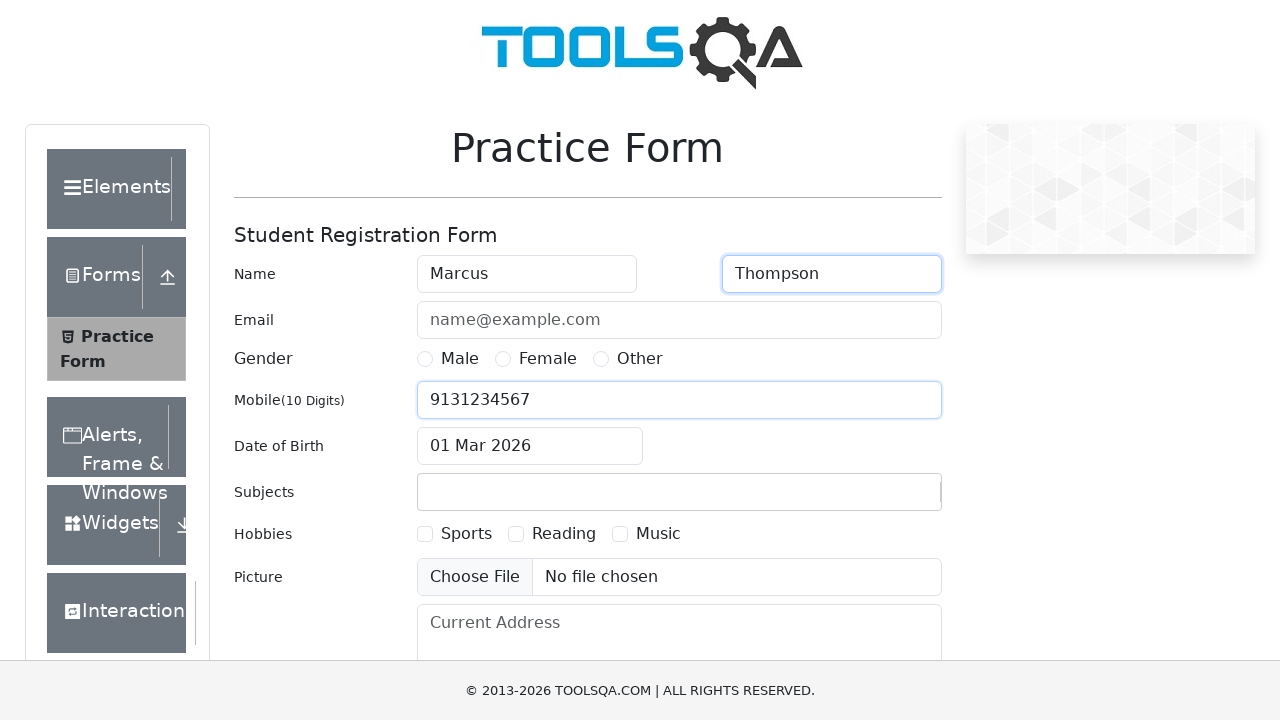

Selected Female gender option at (548, 359) on xpath=//div[@id='genterWrapper']/div[2]/div[2]/label
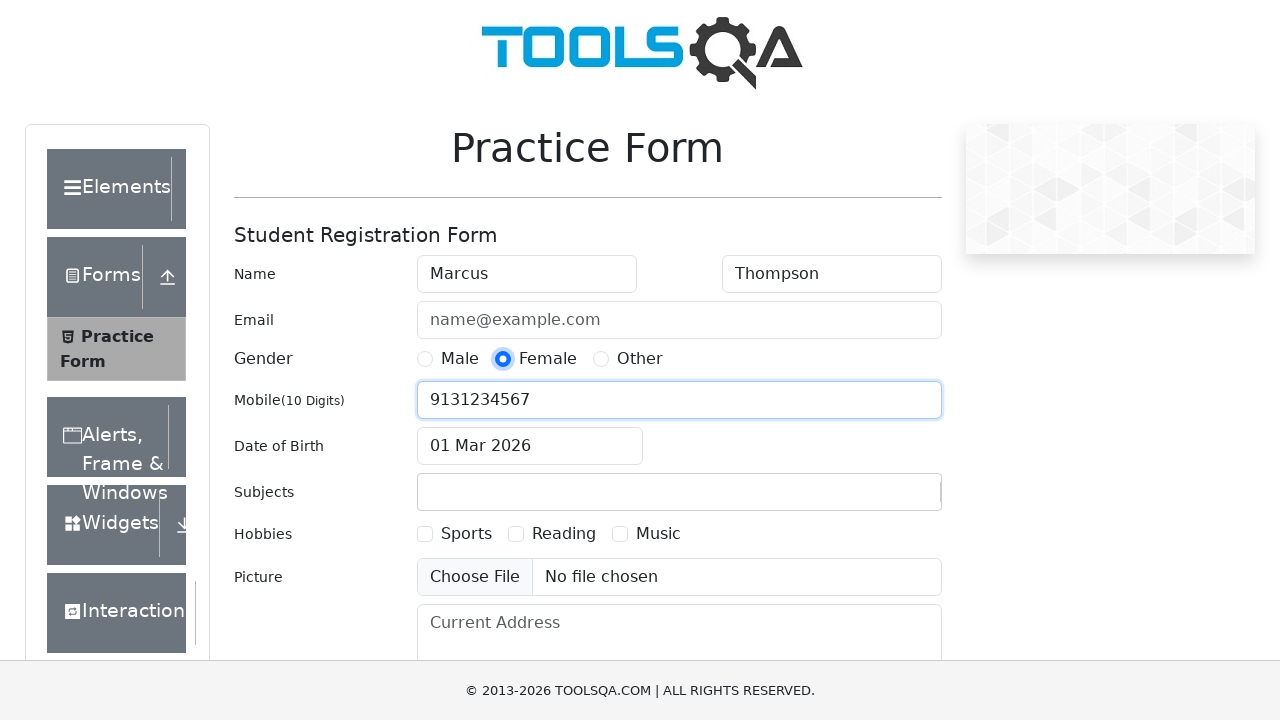

Clicked submit button to complete form submission at (885, 499) on #submit
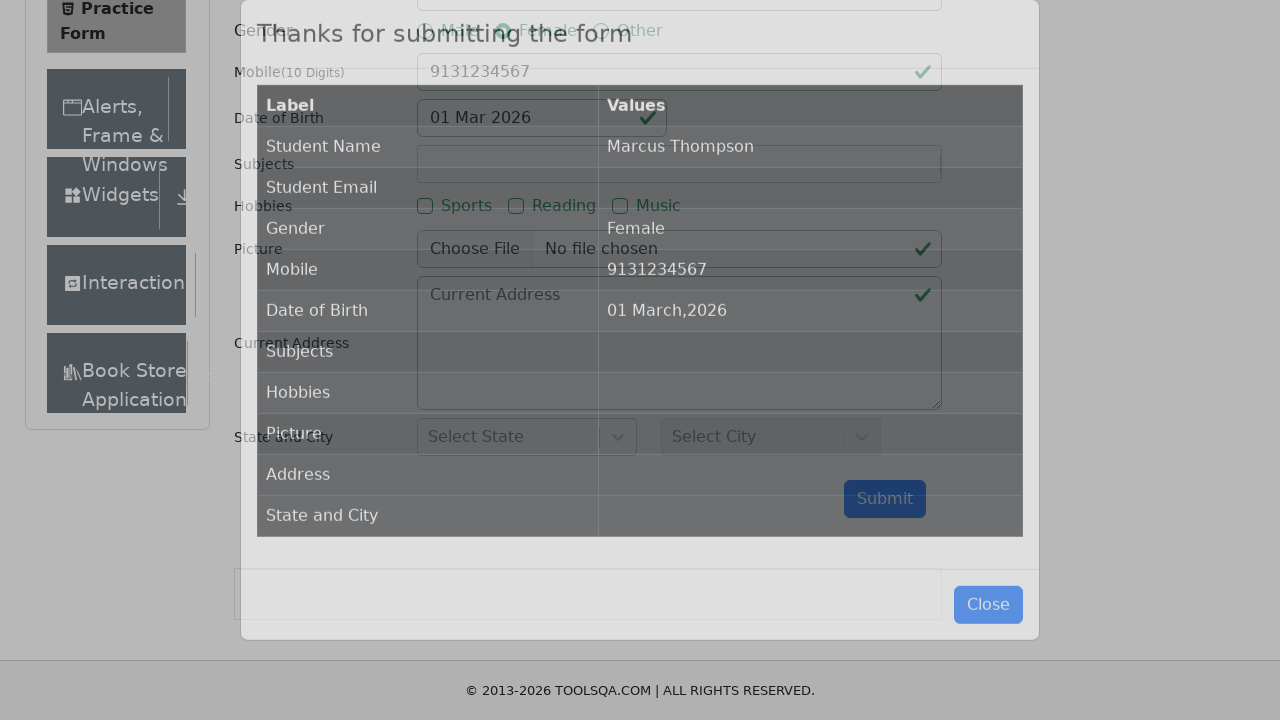

Confirmation modal appeared with submission details
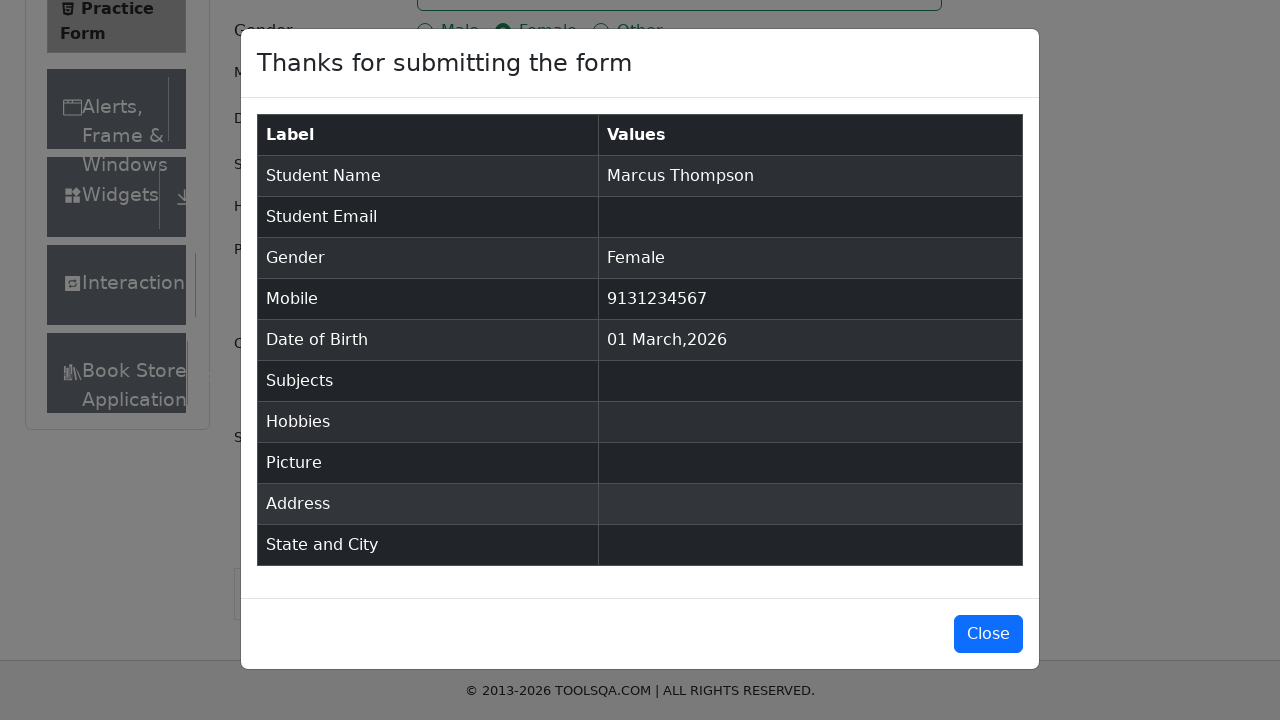

Verified first name 'Marcus' is displayed in confirmation table
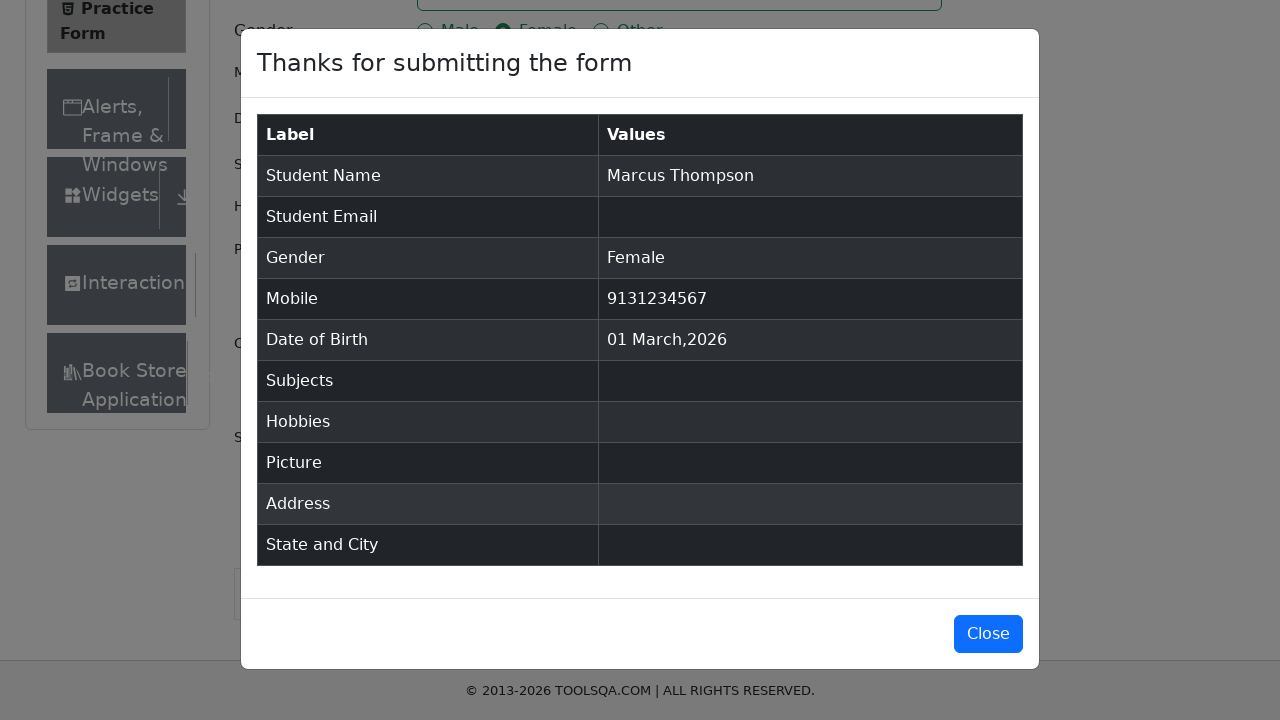

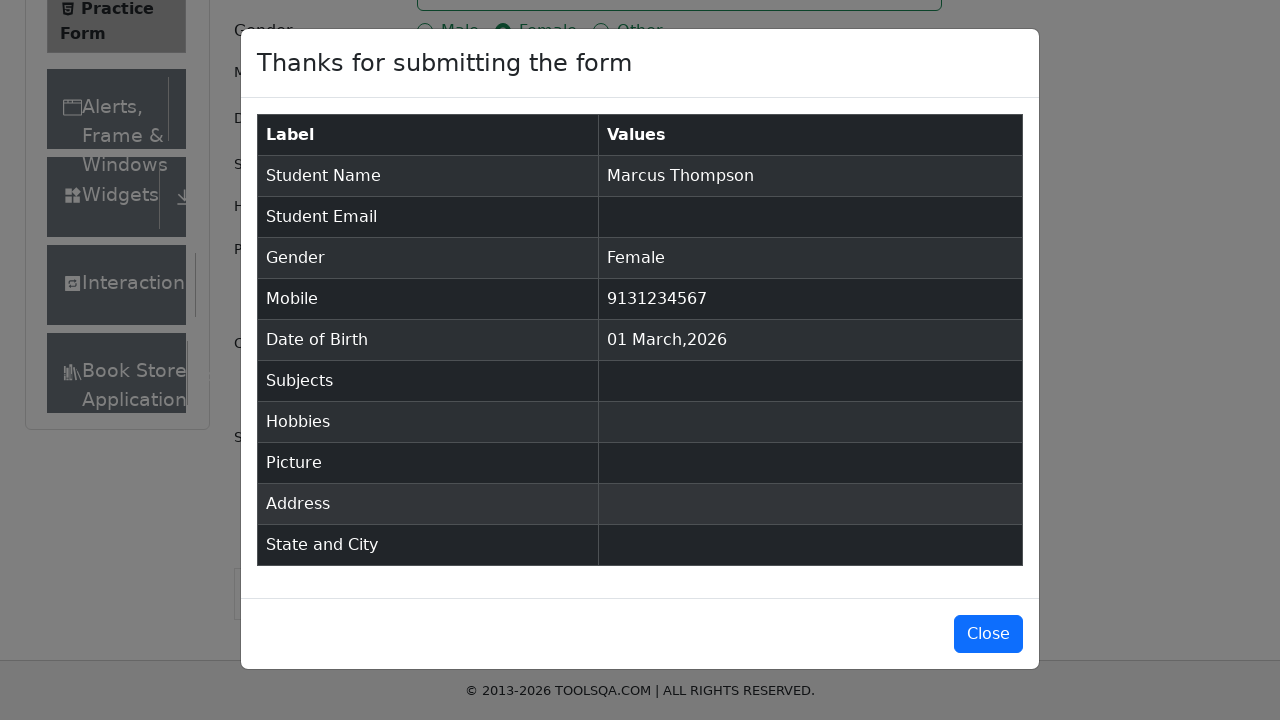